Tests scrolling to elements by filling in name and date fields that are positioned at the bottom of the page

Starting URL: https://formy-project.herokuapp.com/scroll

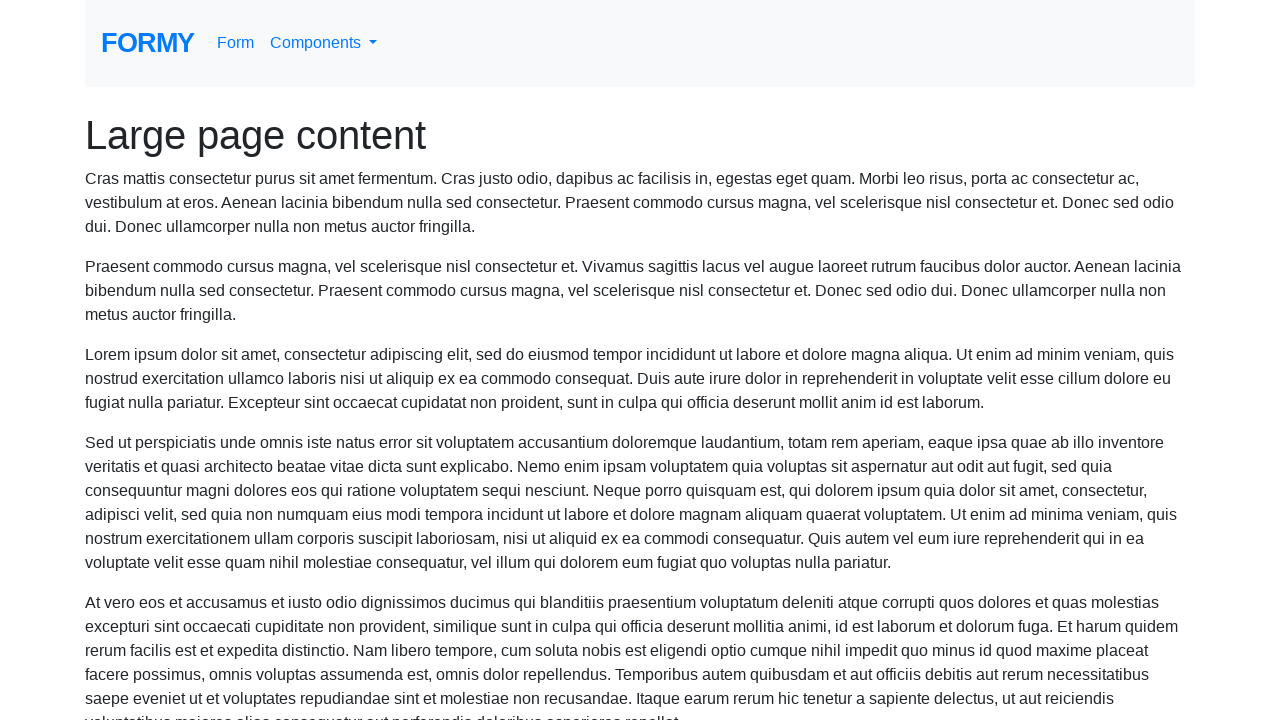

Navigated to scroll test page
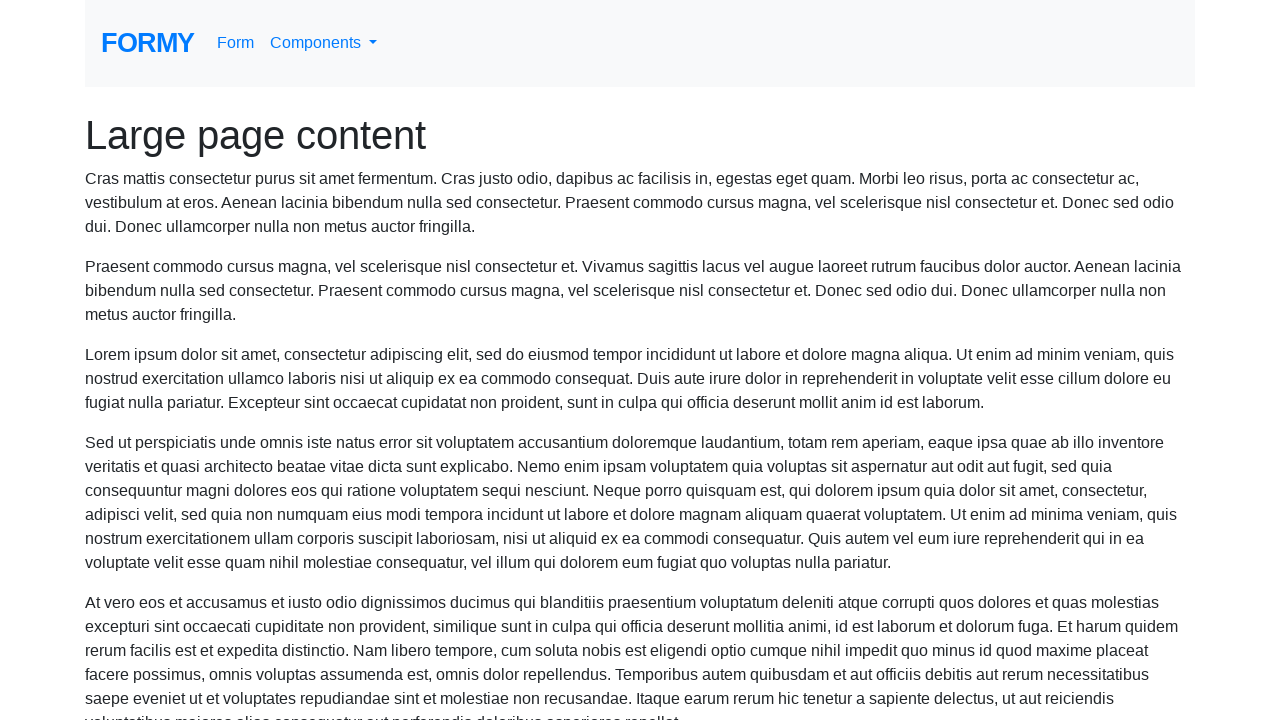

Filled name field with 'Claudio Correia' on #name
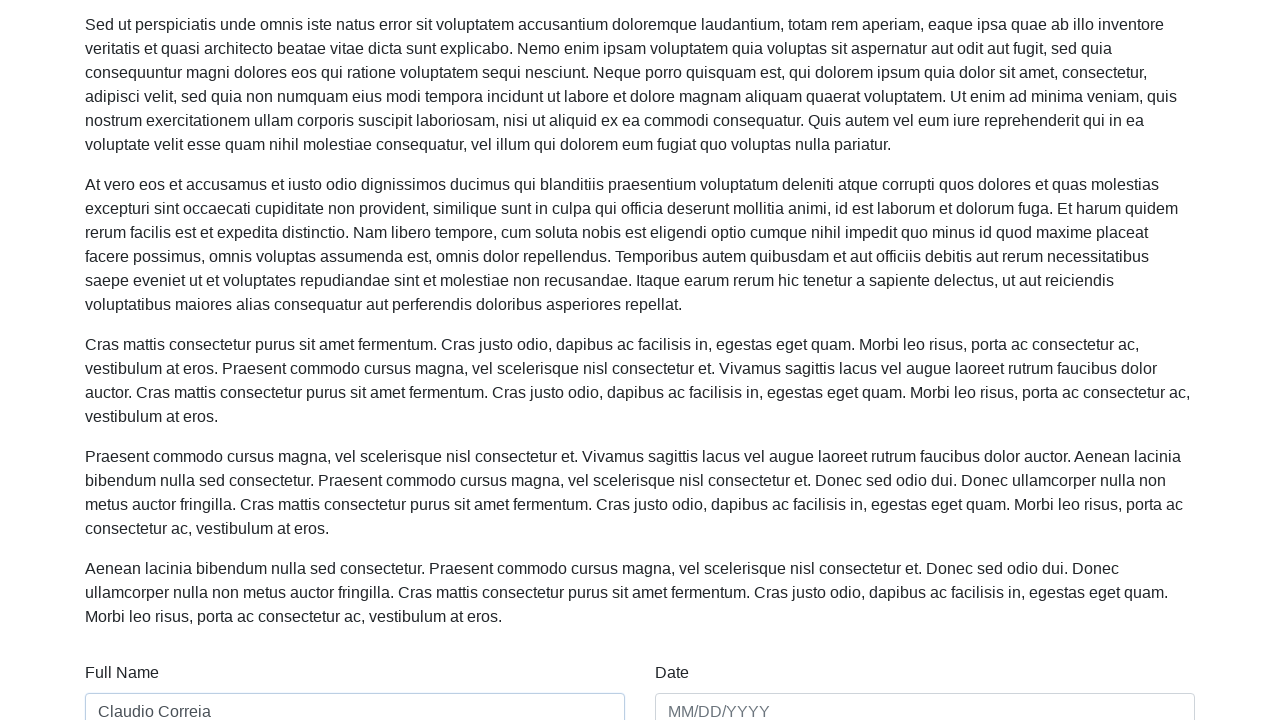

Filled date field with '01/01/2020' on #date
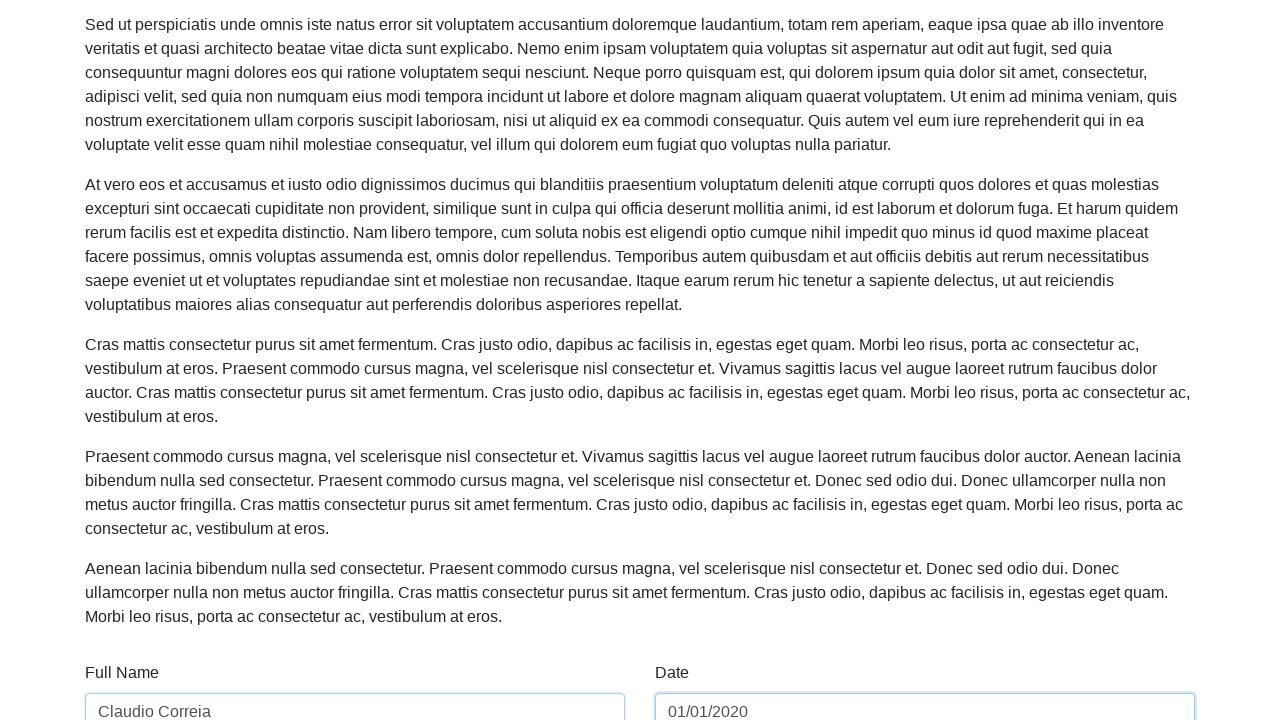

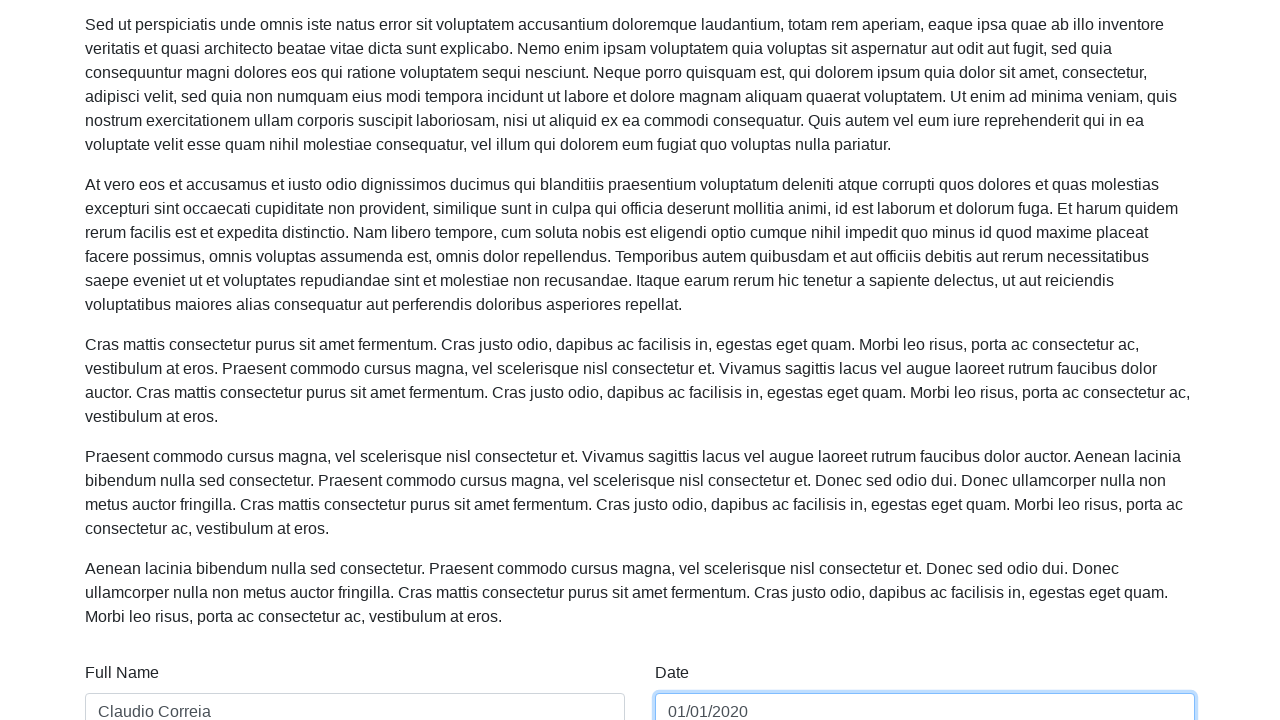